Tests double-click functionality on a button element using Playwright's dblclick action

Starting URL: https://demoqa.com/buttons

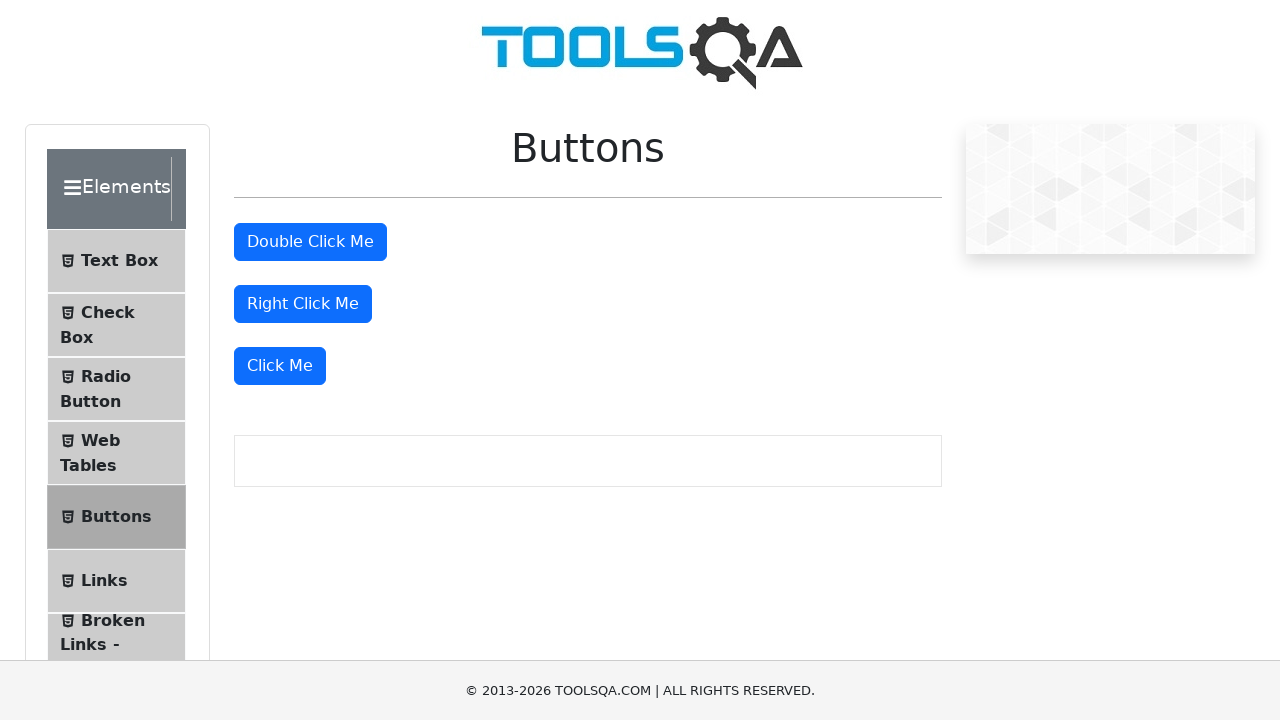

Double-clicked the 'Double Click Me' button at (310, 242) on #doubleClickBtn
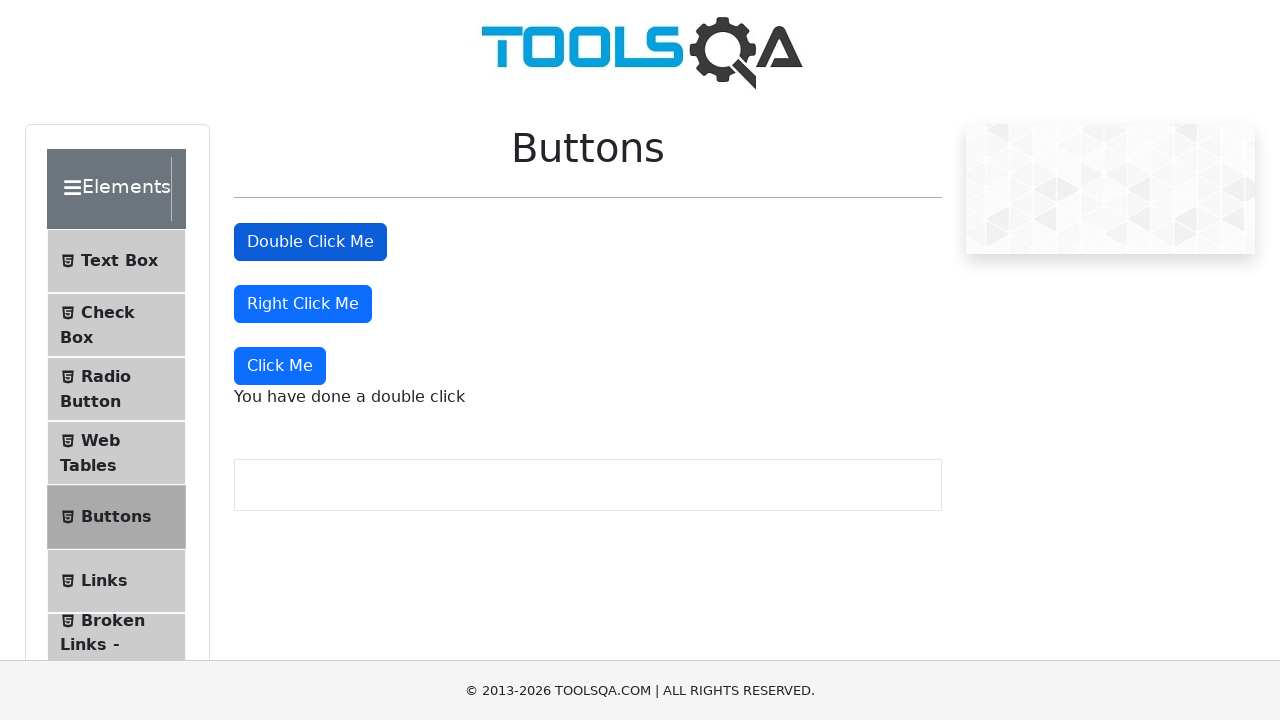

Double-click confirmation message appeared
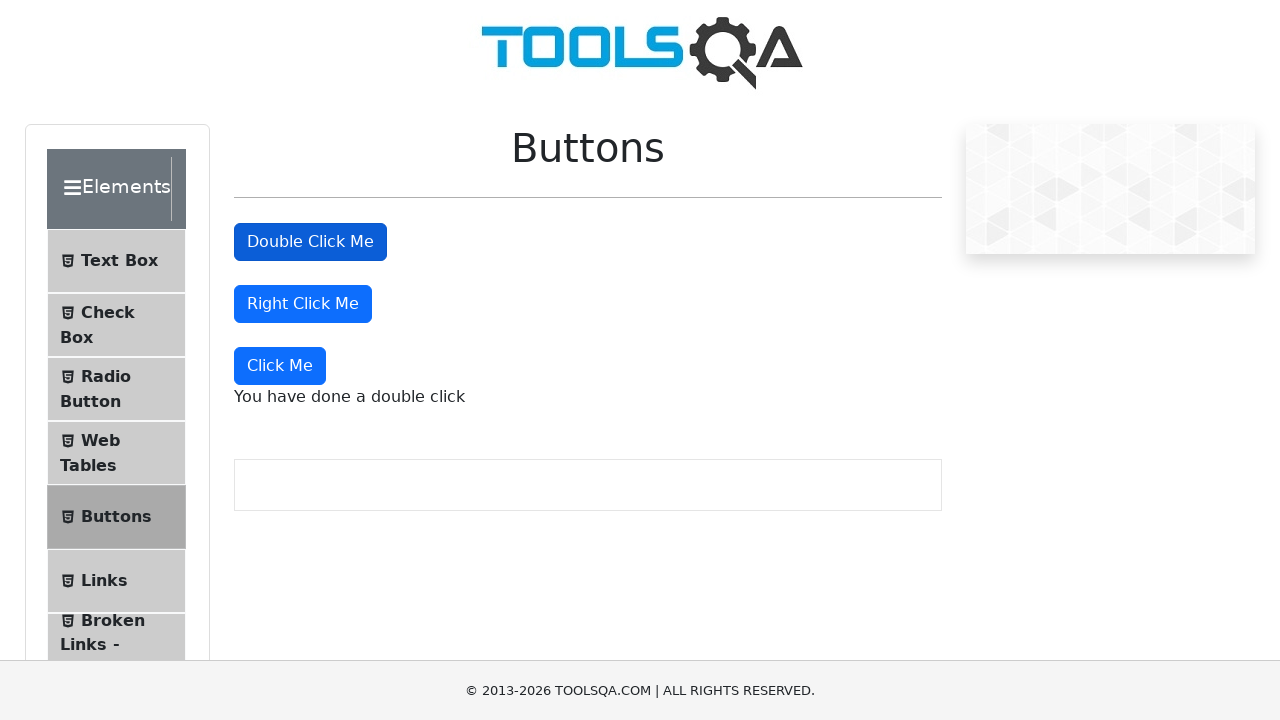

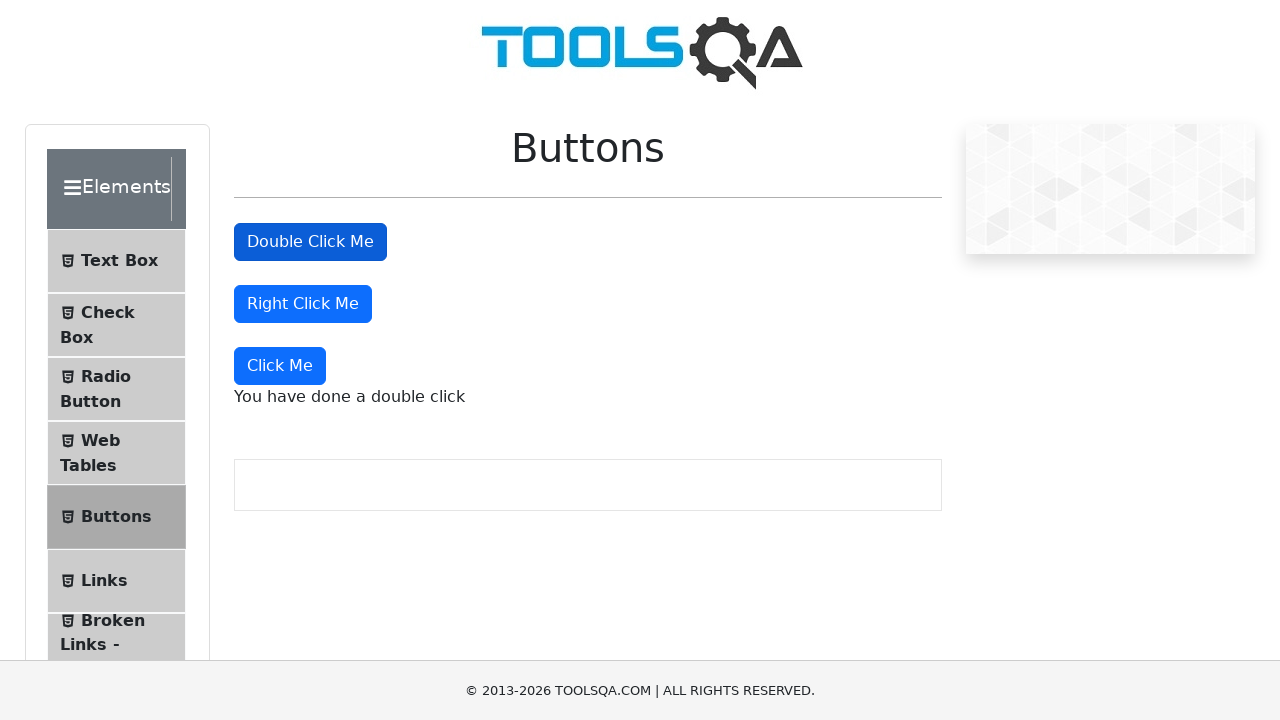